Navigates to the MTS Belarus website homepage and waits for it to load.

Starting URL: https://mts.by

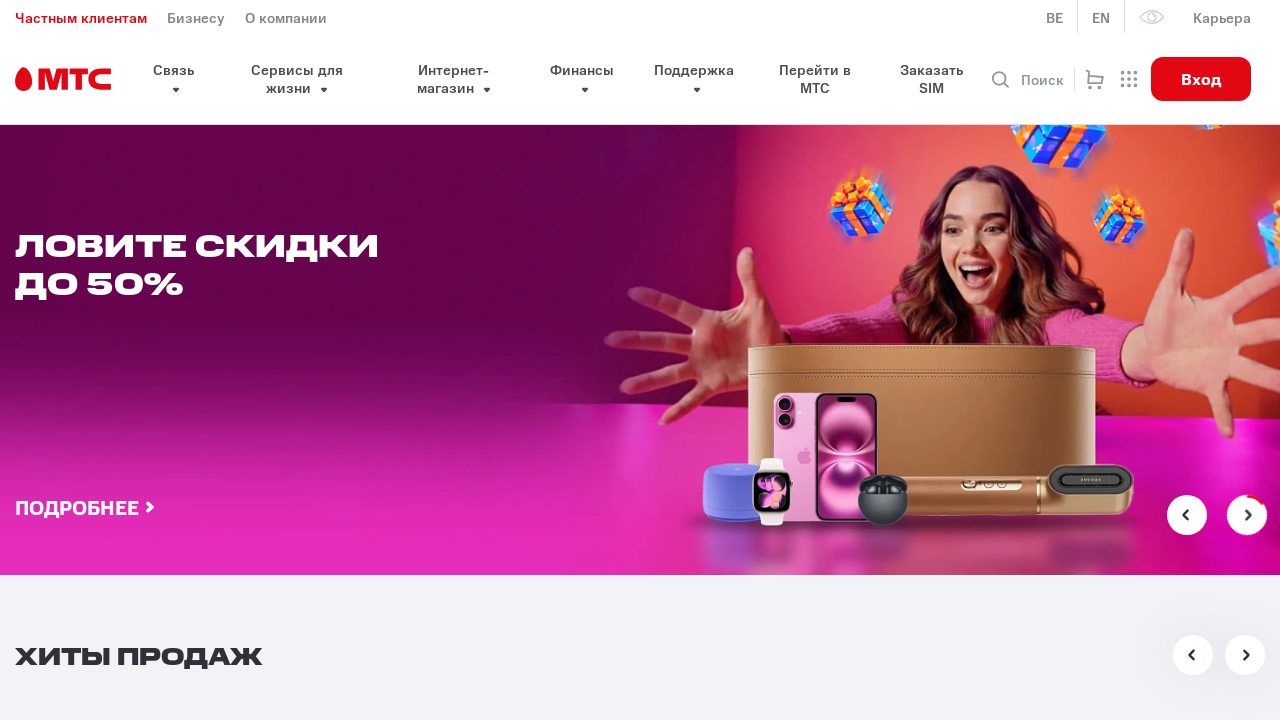

MTS Belarus homepage loaded (DOM content loaded)
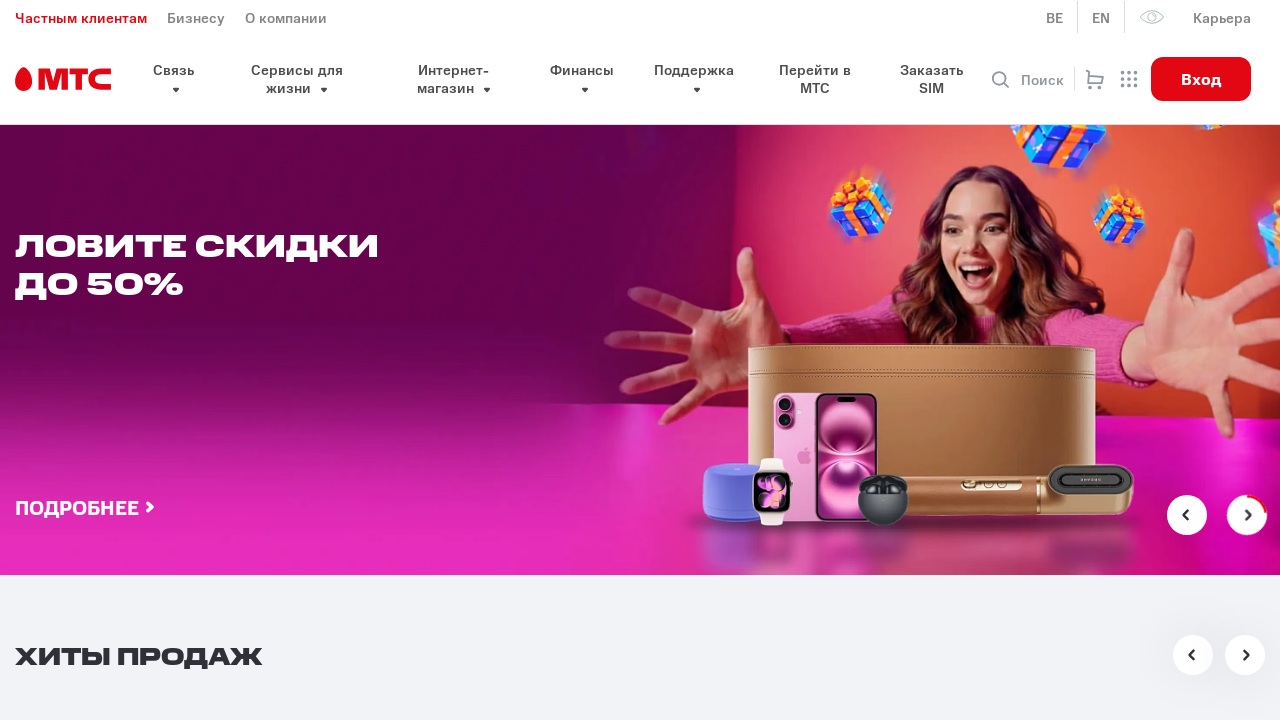

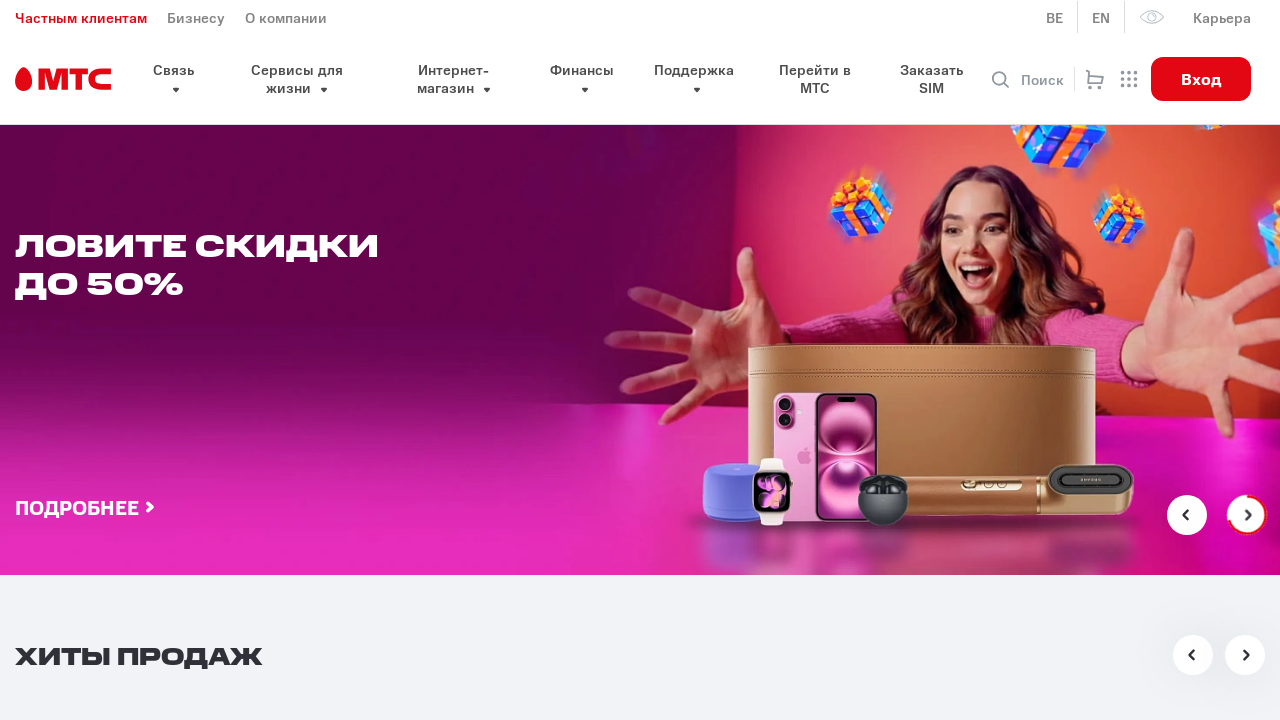